Tests jQuery UI custom dropdown selection by clicking on the dropdown and selecting different numeric options

Starting URL: http://jqueryui.com/resources/demos/selectmenu/default.html

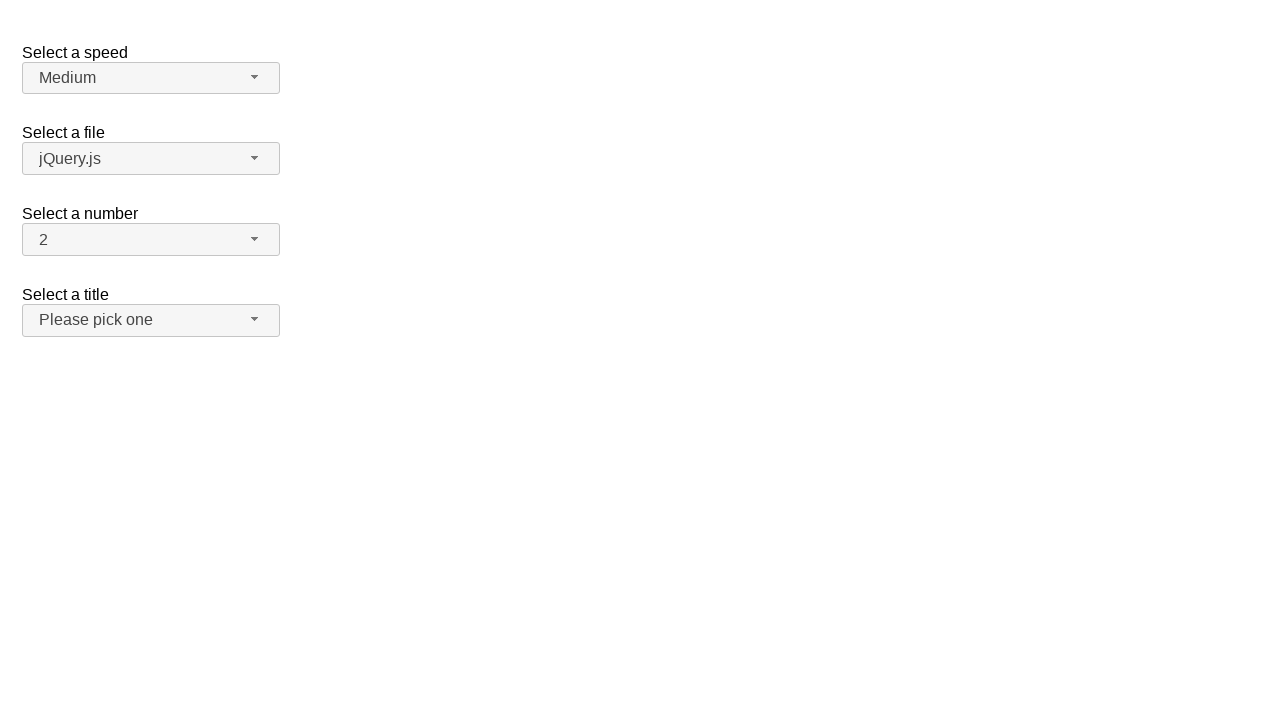

Clicked the dropdown icon to open the jQuery UI selectmenu at (255, 239) on span#number-button>span.ui-selectmenu-icon
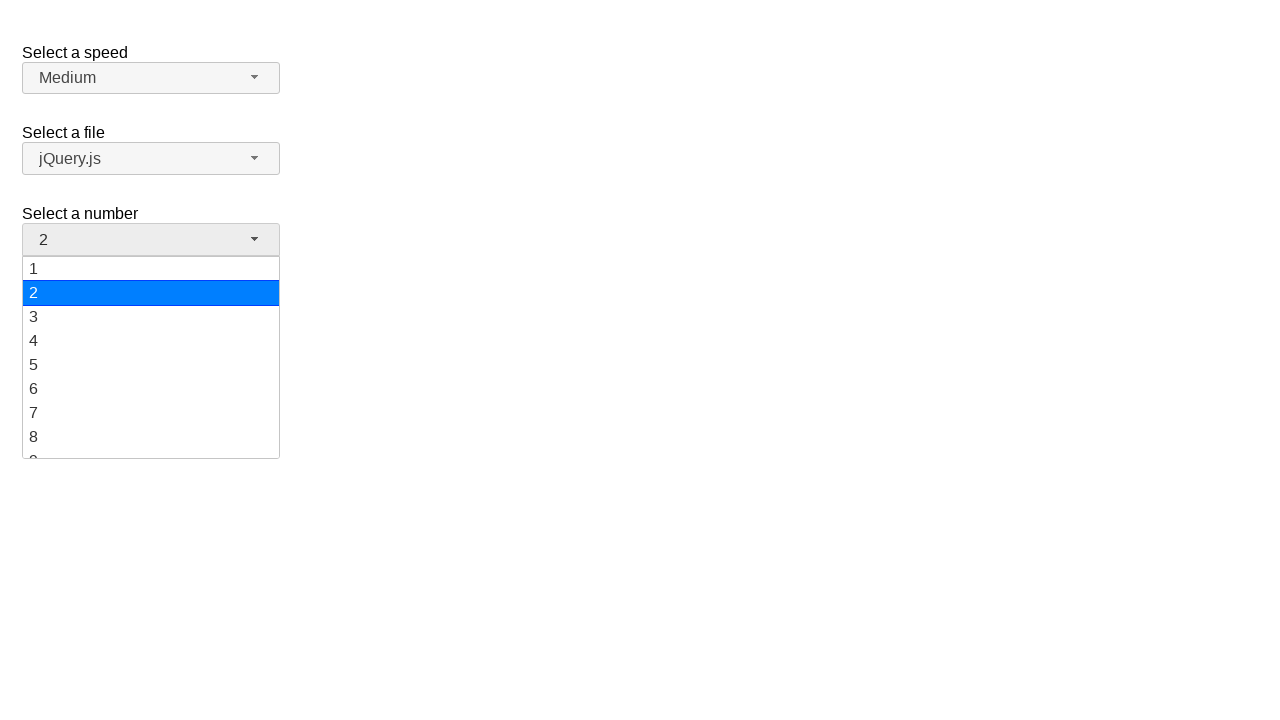

Dropdown menu became visible
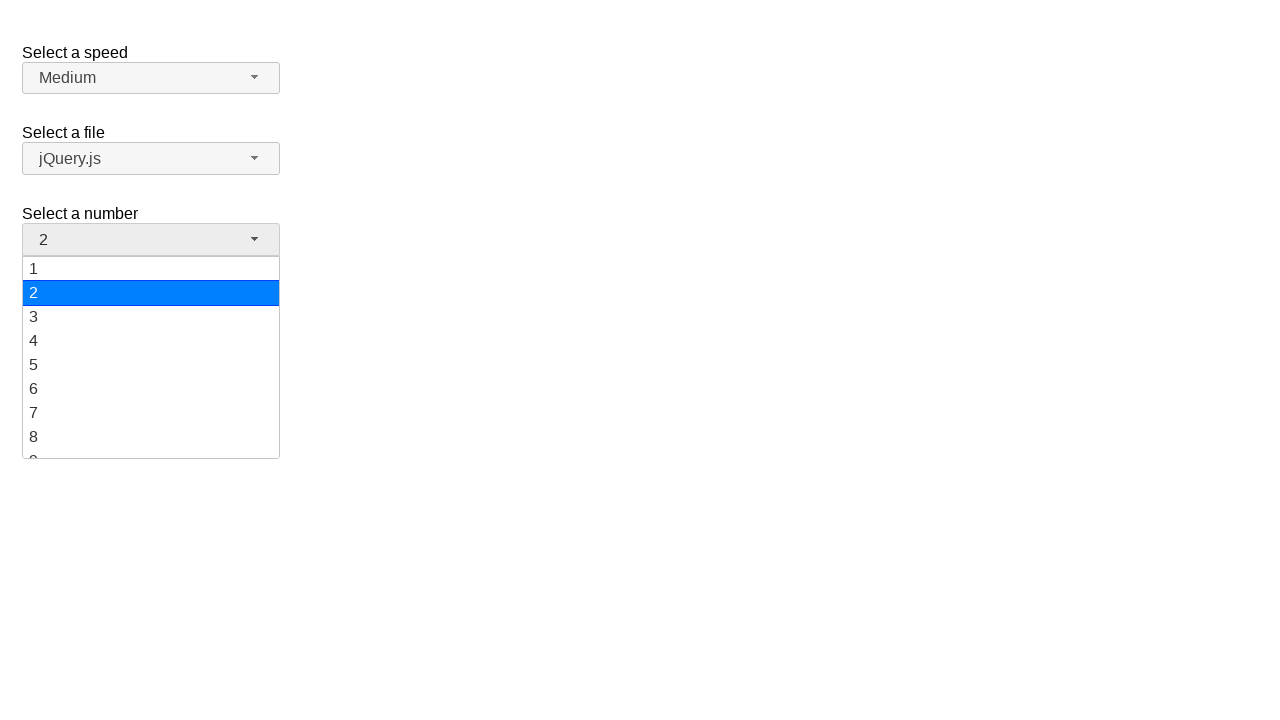

Selected numeric option '5' from the dropdown at (151, 365) on ul#number-menu div:has-text('5')
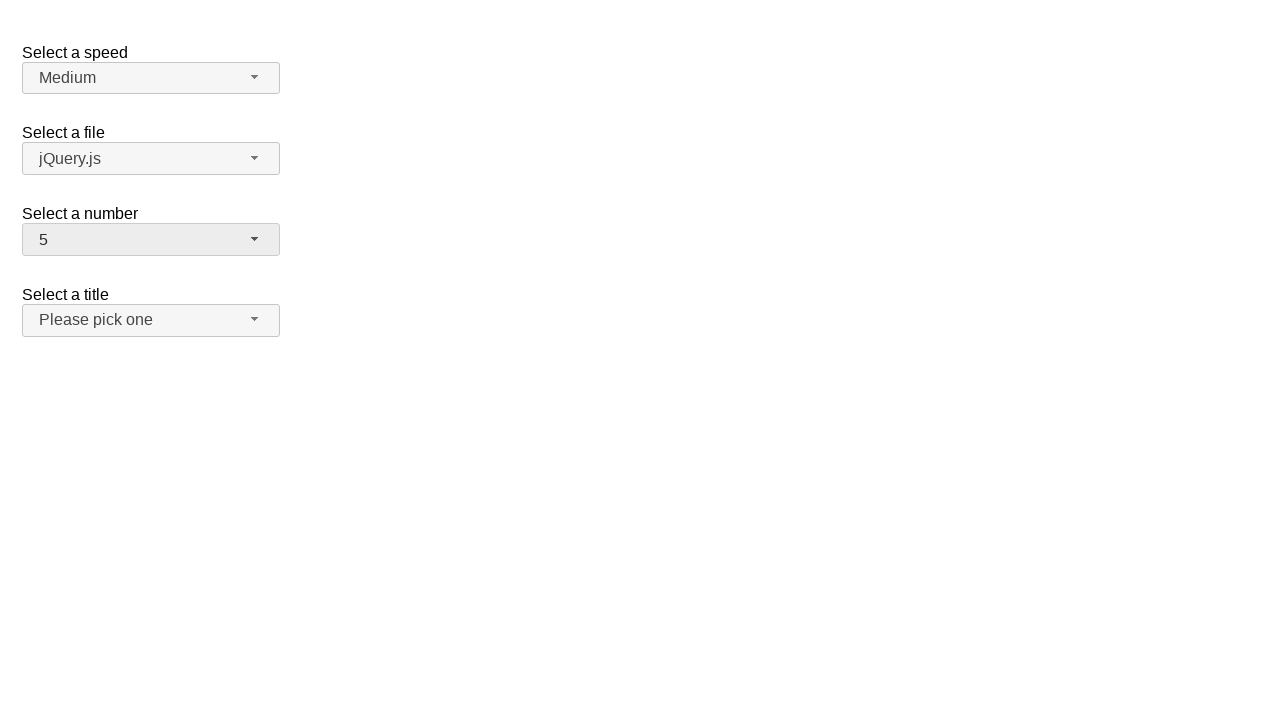

Clicked the dropdown icon to open the jQuery UI selectmenu at (255, 239) on span#number-button>span.ui-selectmenu-icon
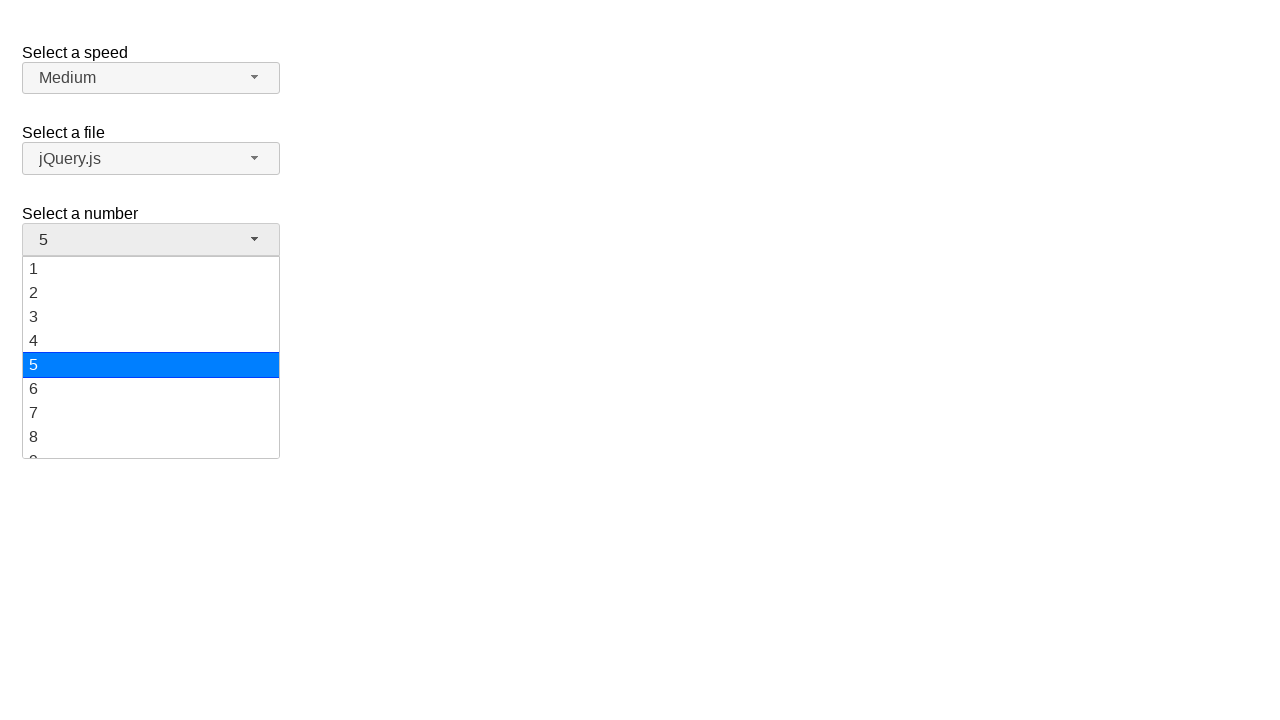

Dropdown menu became visible
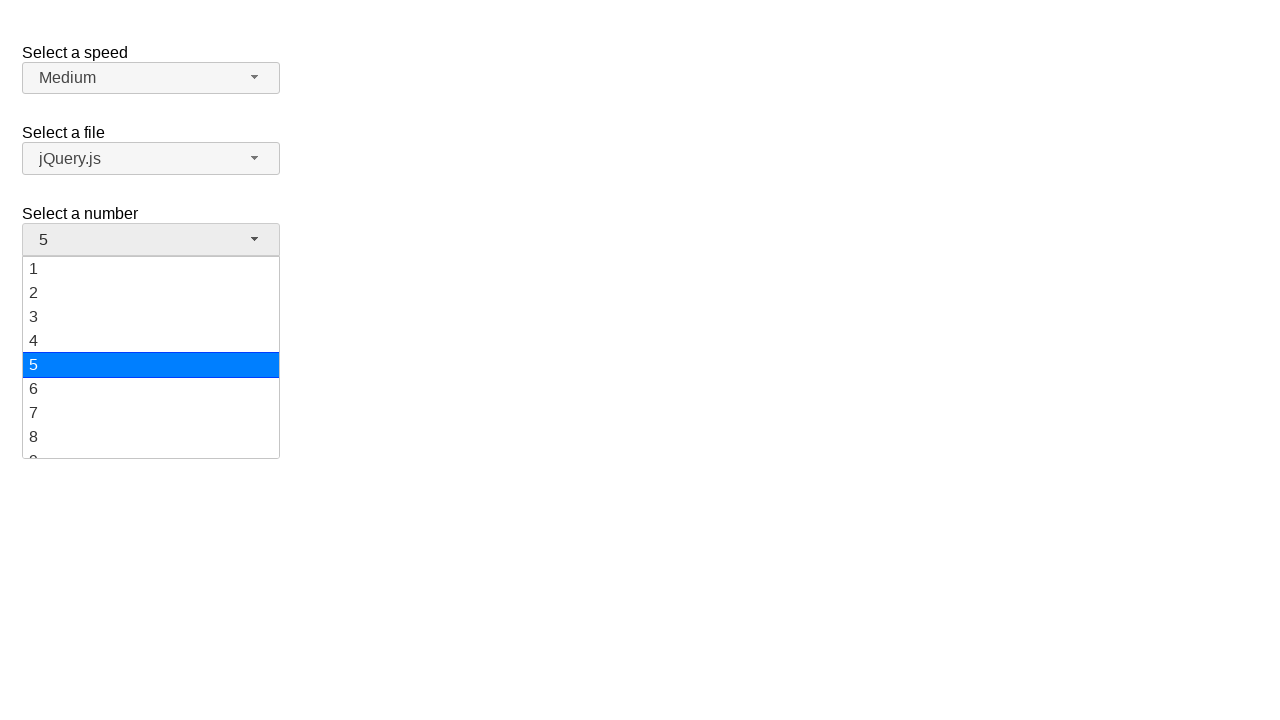

Selected numeric option '15' from the dropdown at (151, 357) on ul#number-menu div:has-text('15')
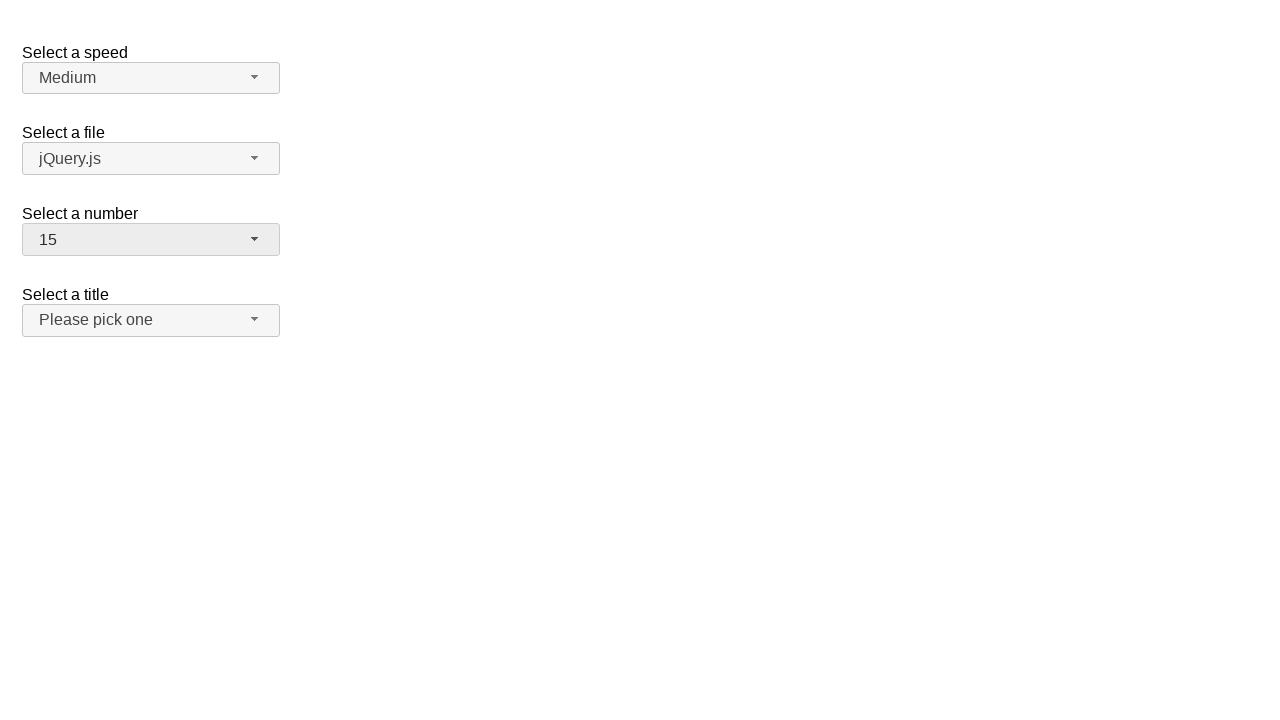

Clicked the dropdown icon to open the jQuery UI selectmenu at (255, 239) on span#number-button>span.ui-selectmenu-icon
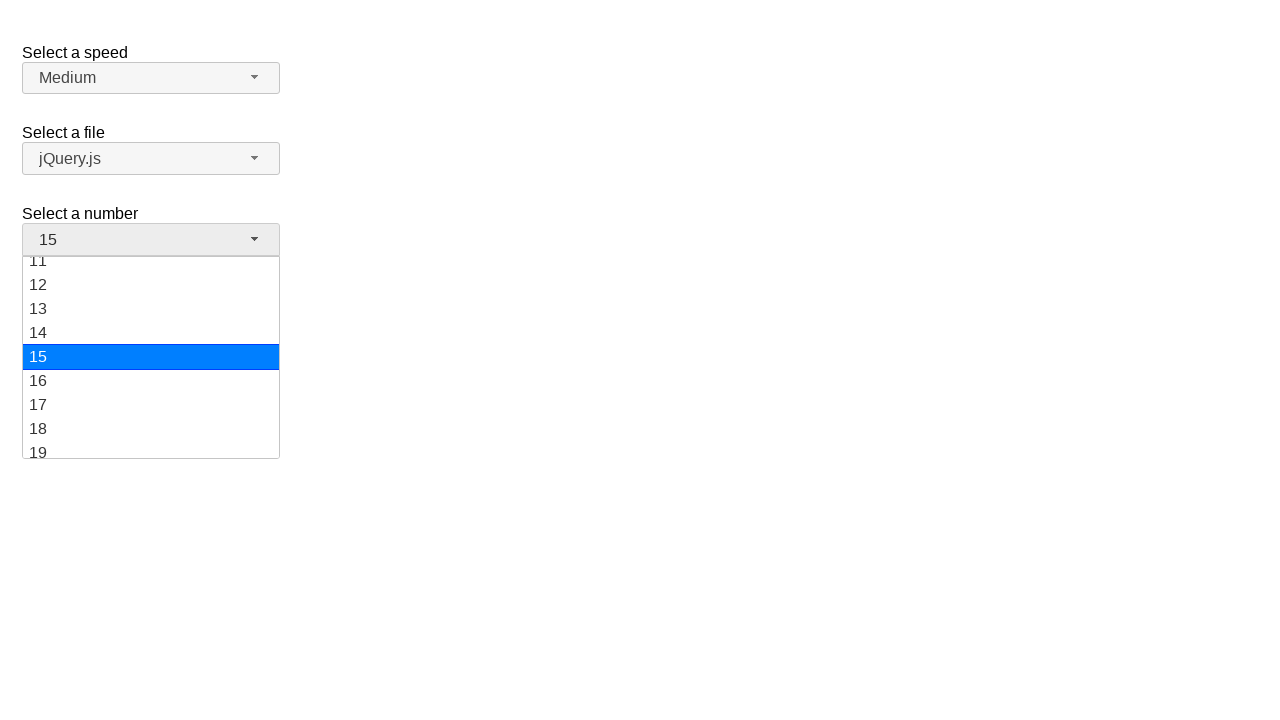

Dropdown menu became visible
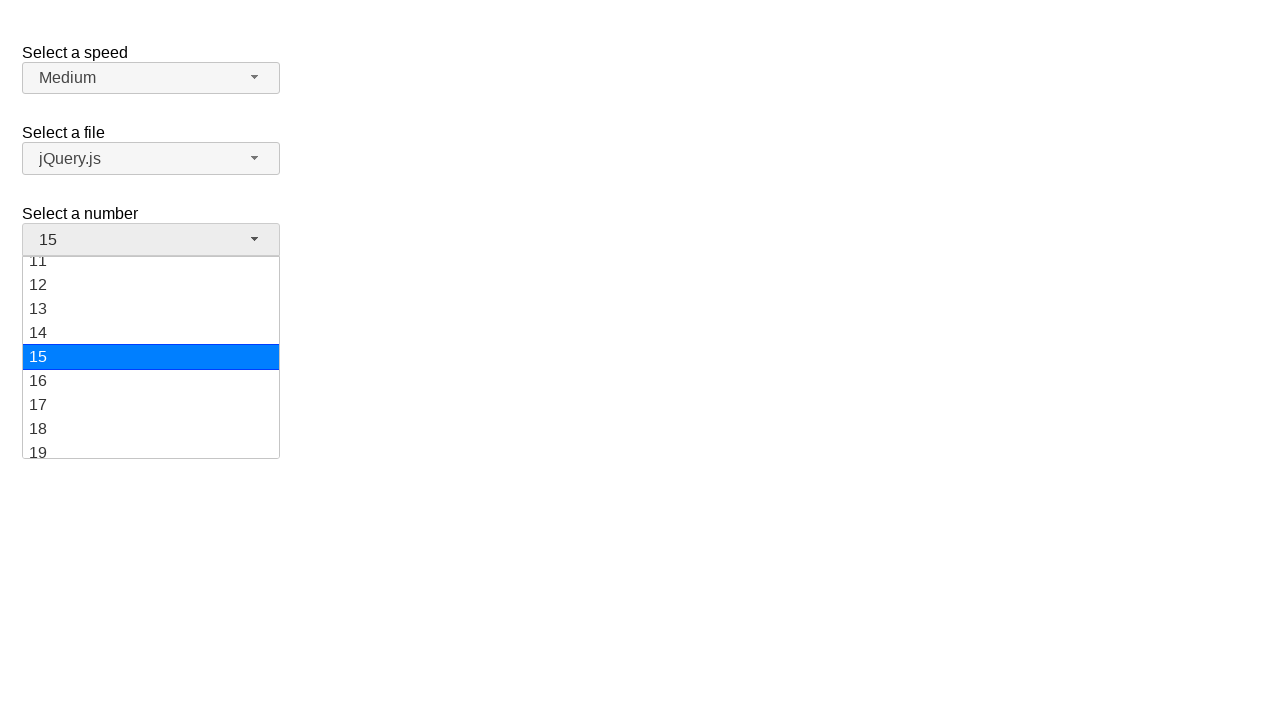

Selected numeric option '19' from the dropdown at (151, 446) on ul#number-menu div:has-text('19')
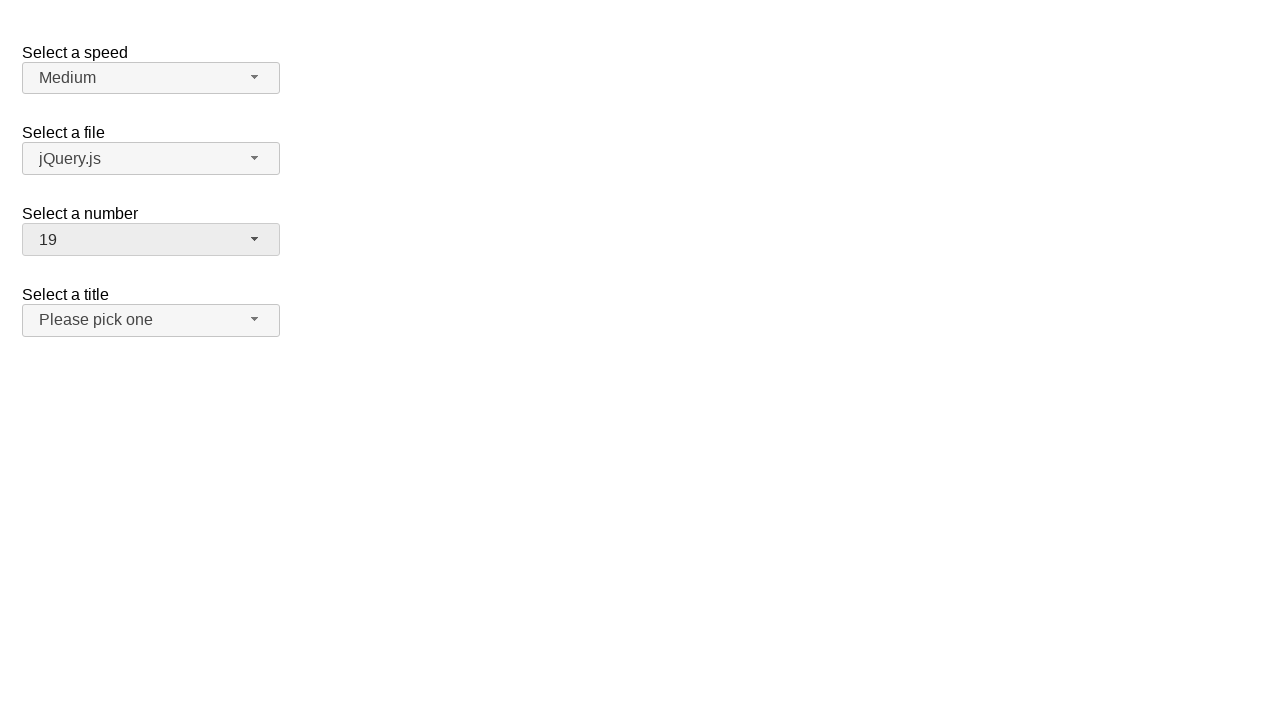

Clicked the dropdown icon to open the jQuery UI selectmenu at (255, 239) on span#number-button>span.ui-selectmenu-icon
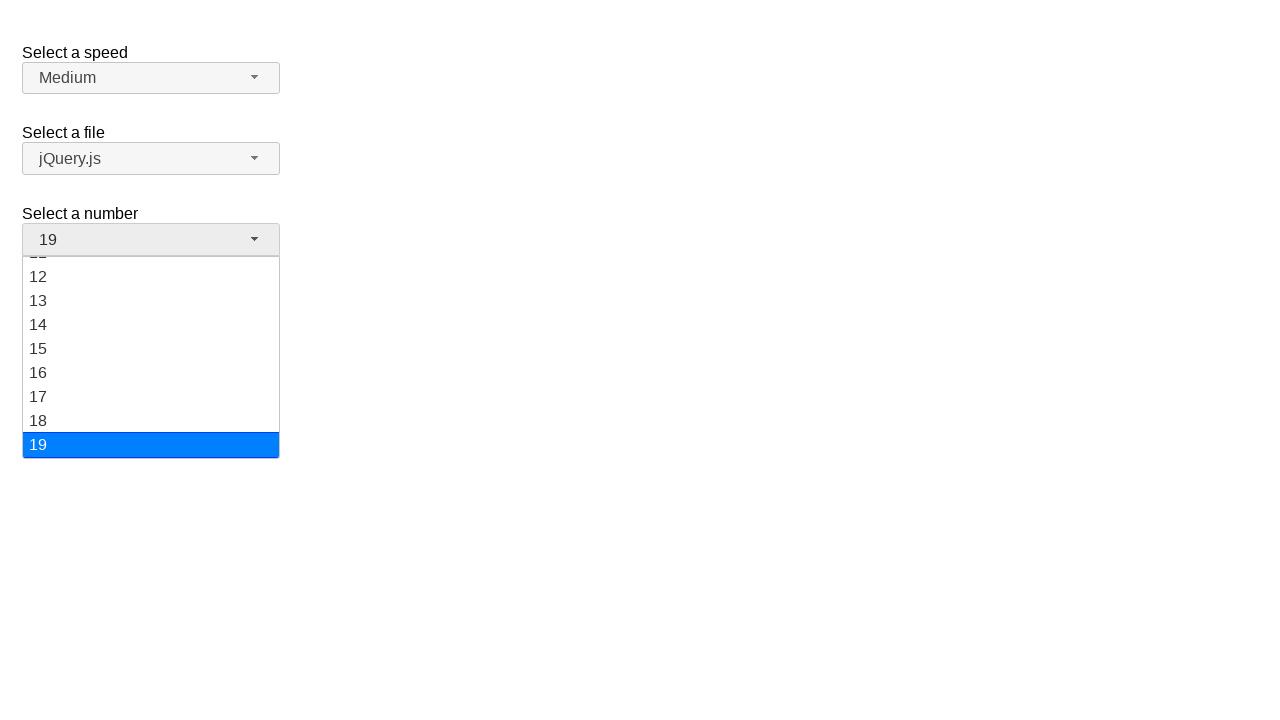

Dropdown menu became visible
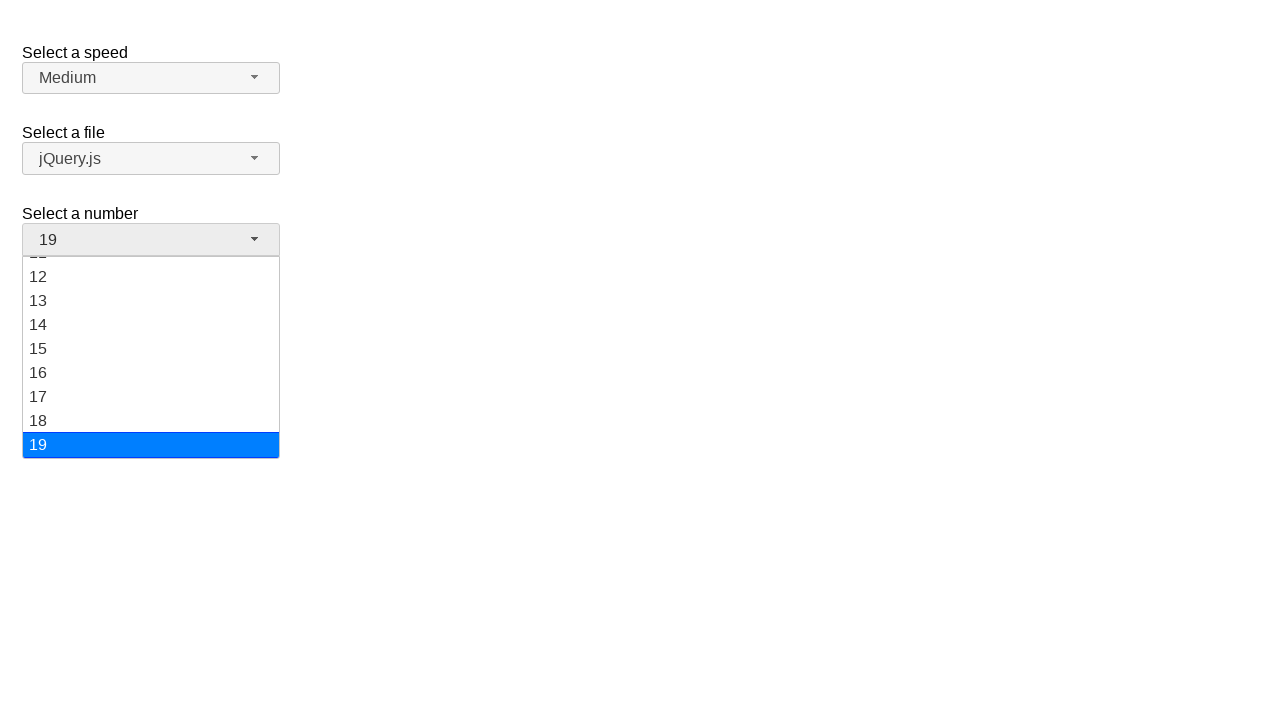

Selected numeric option '3' from the dropdown at (151, 317) on ul#number-menu div:has-text('3')
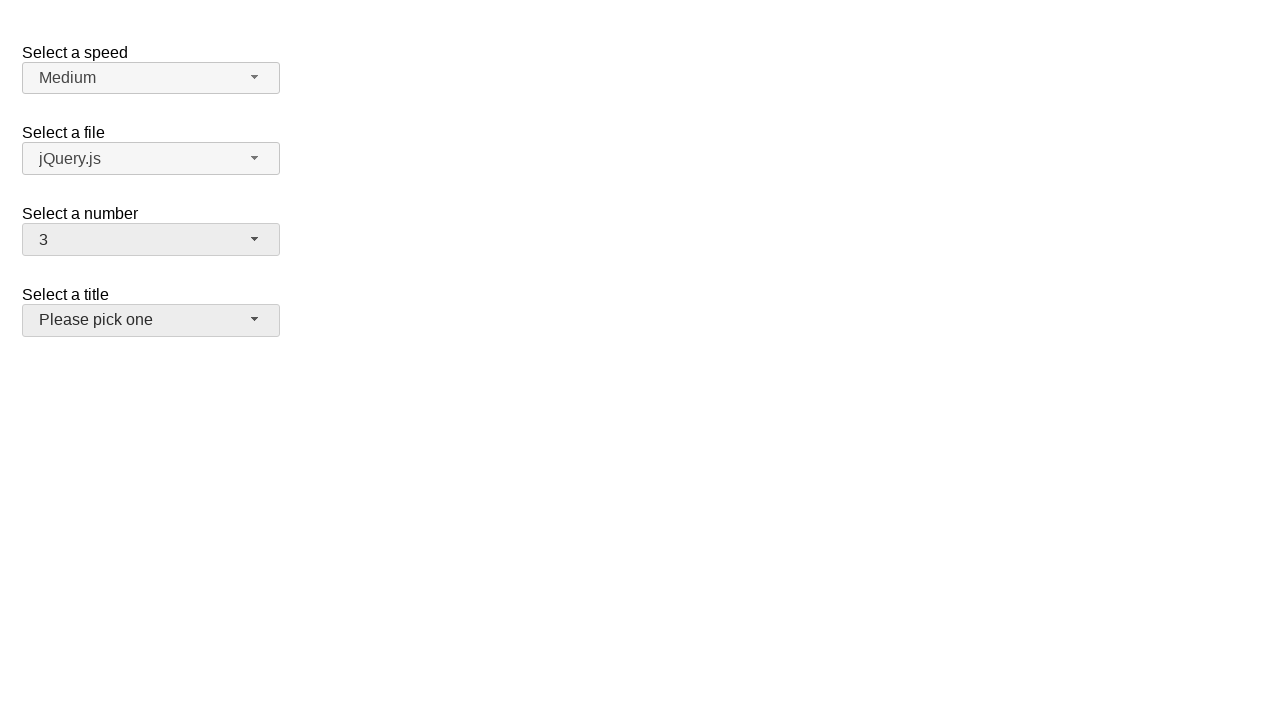

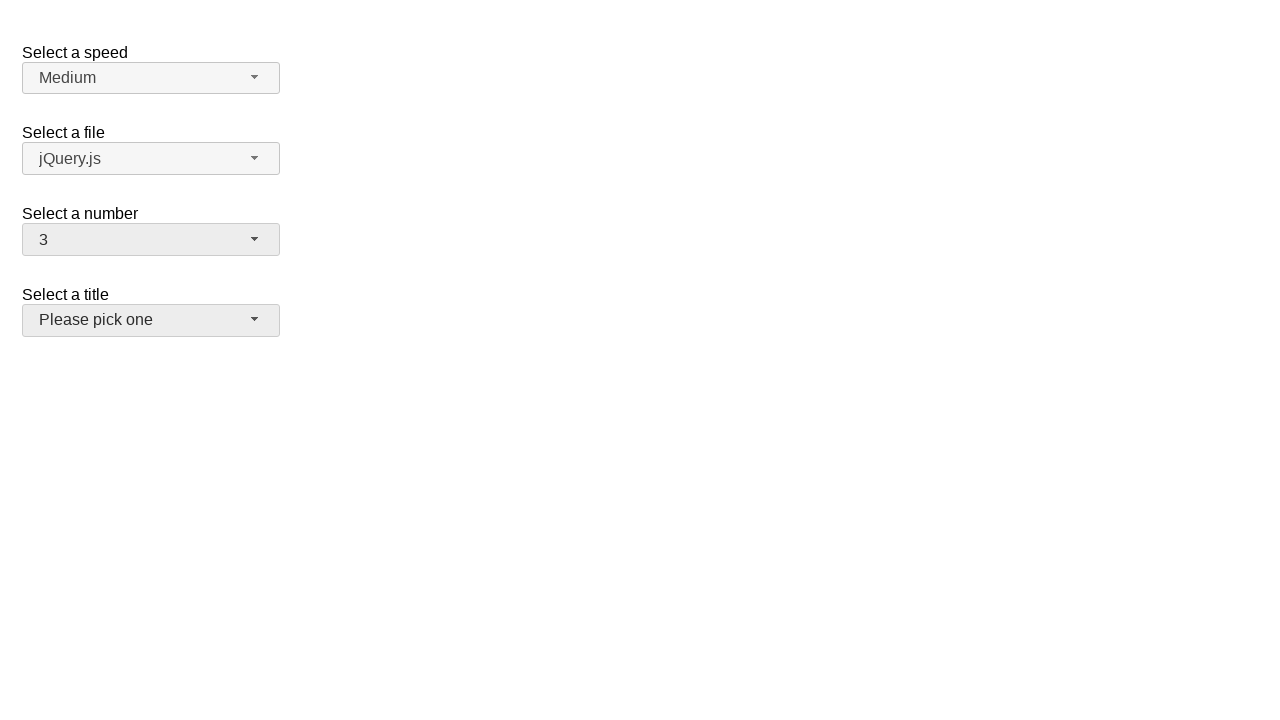